Tests that a todo item is removed if edited to an empty string.

Starting URL: https://demo.playwright.dev/todomvc

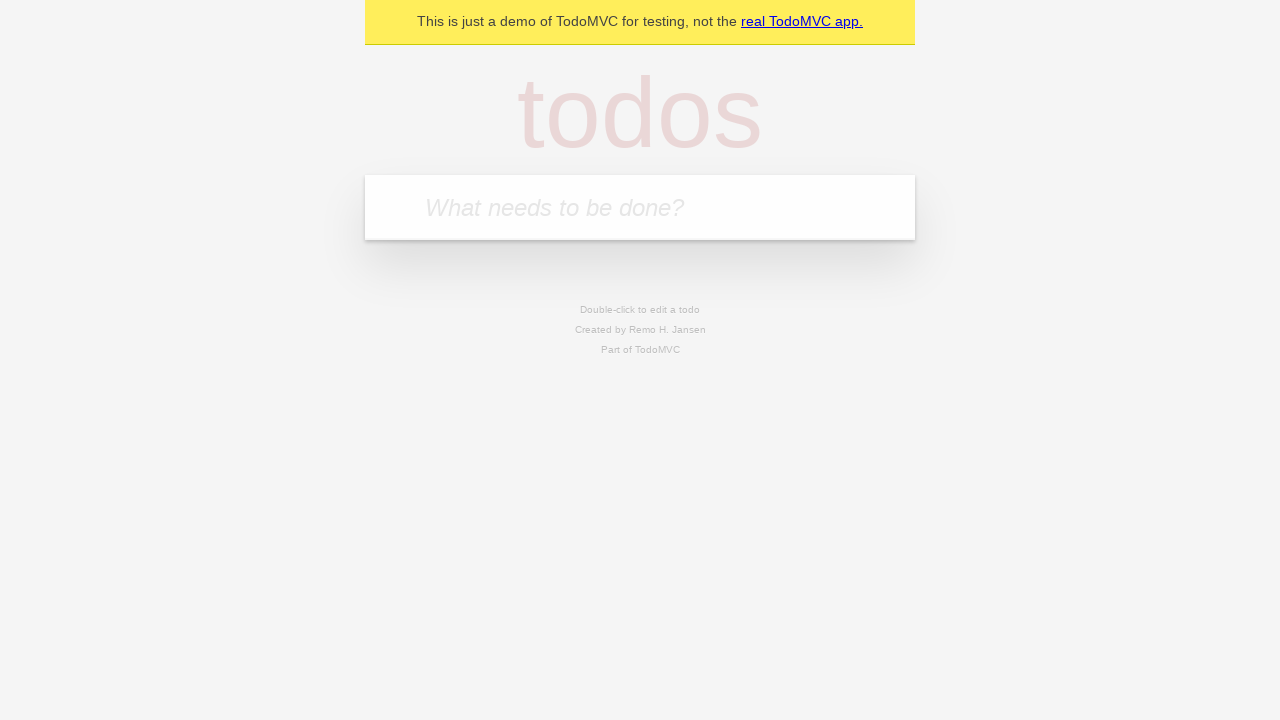

Filled first todo input with 'buy some cheese' on .new-todo
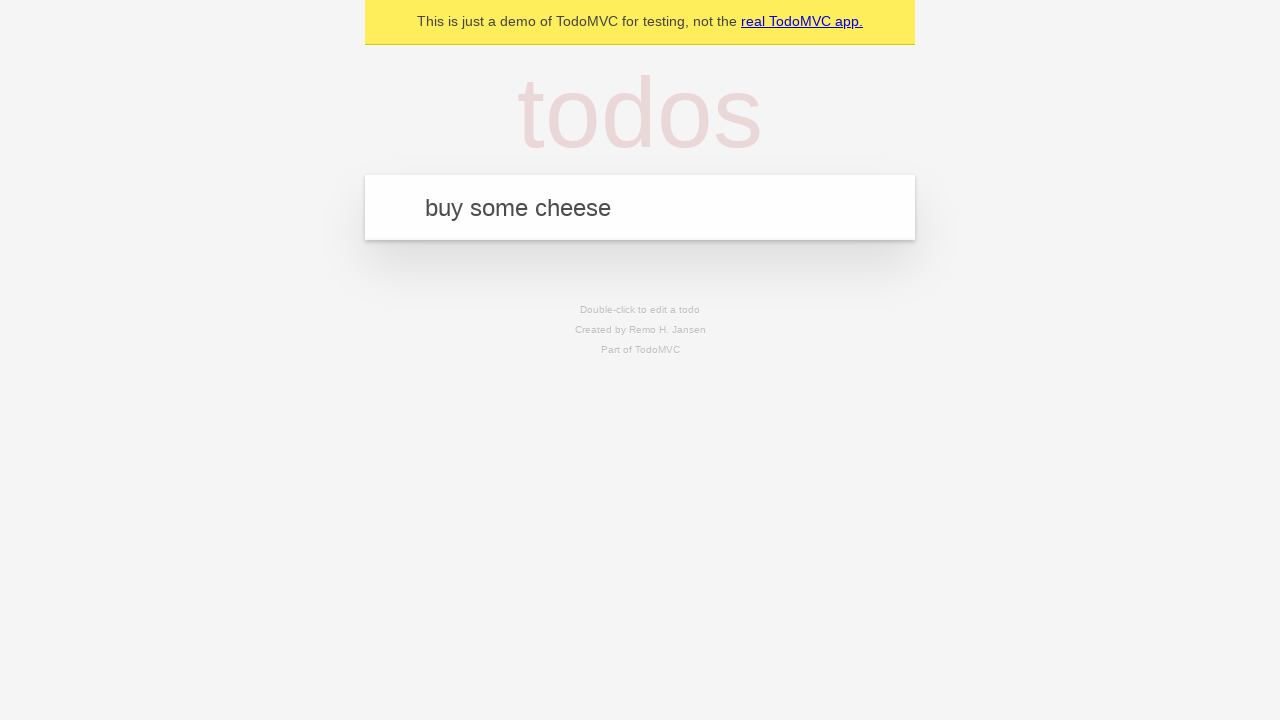

Pressed Enter to add first todo item on .new-todo
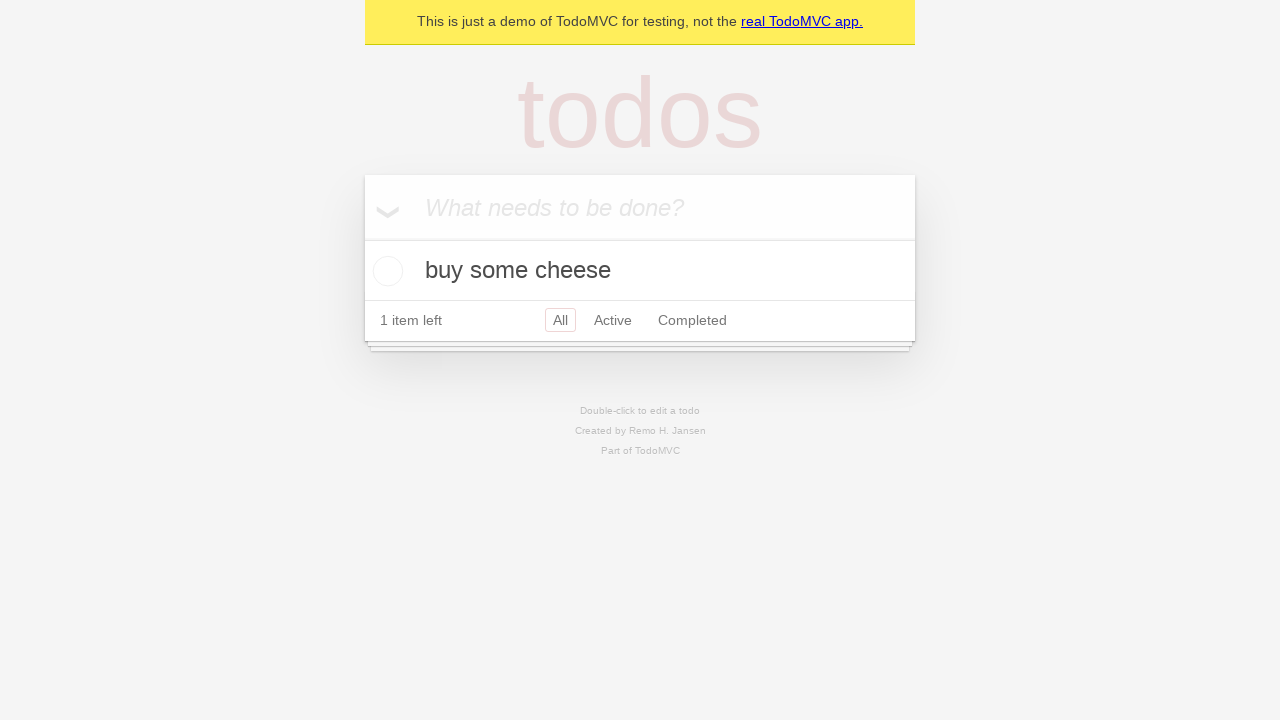

Filled second todo input with 'feed the cat' on .new-todo
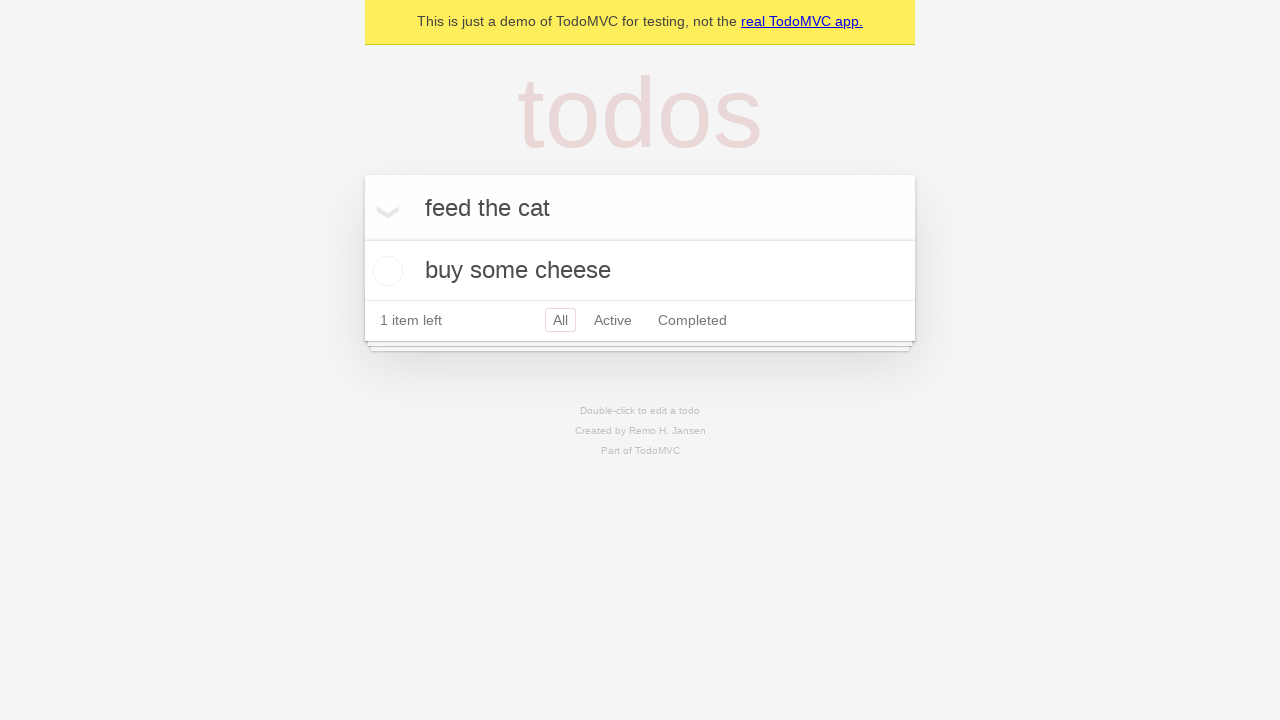

Pressed Enter to add second todo item on .new-todo
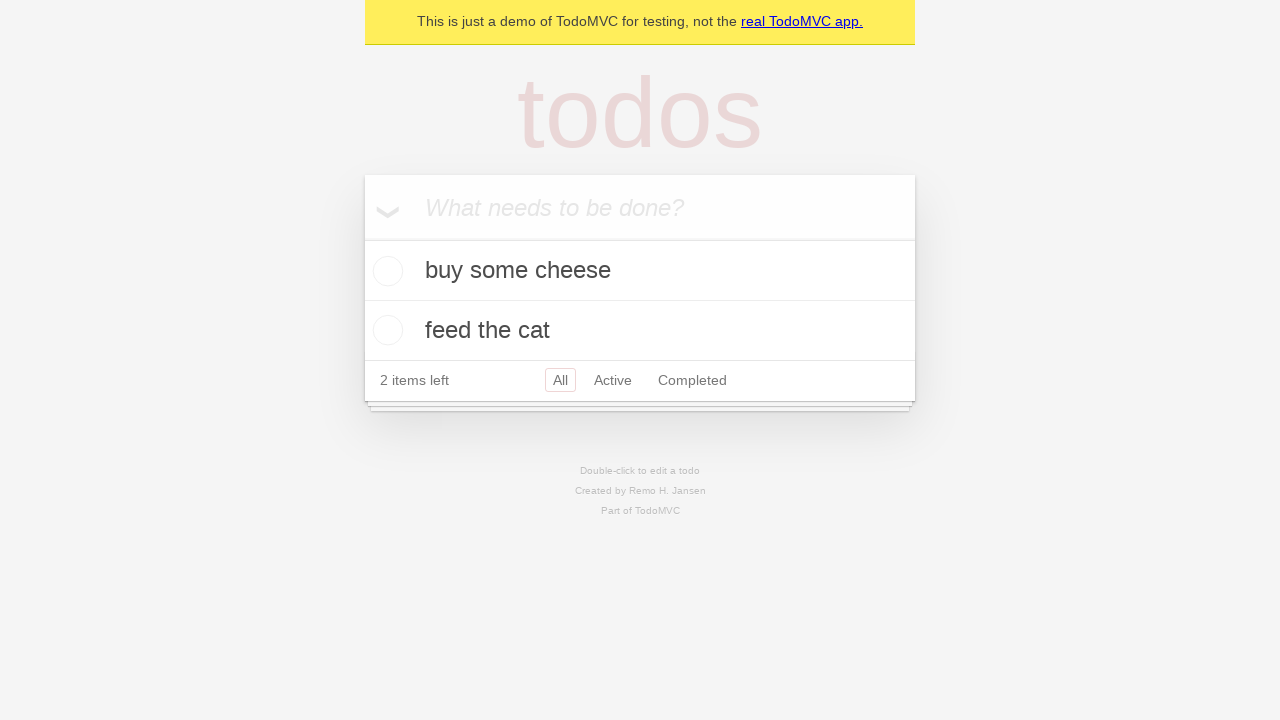

Filled third todo input with 'book a doctors appointment' on .new-todo
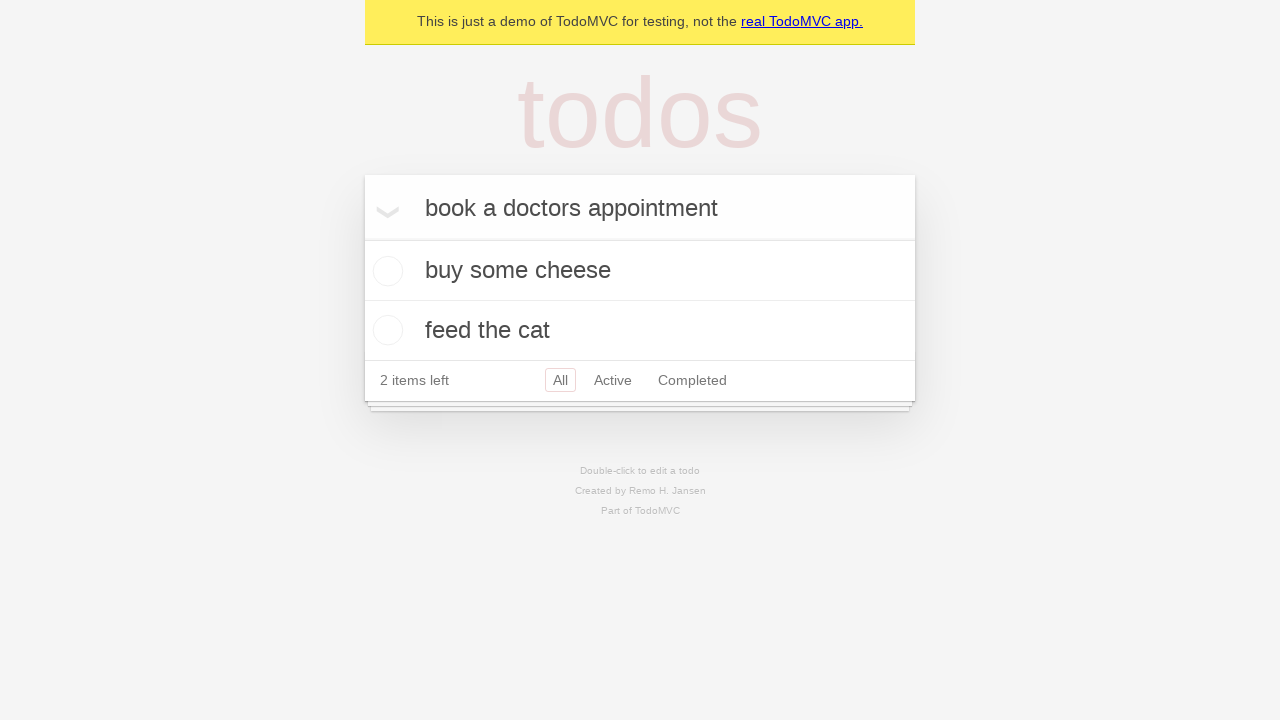

Pressed Enter to add third todo item on .new-todo
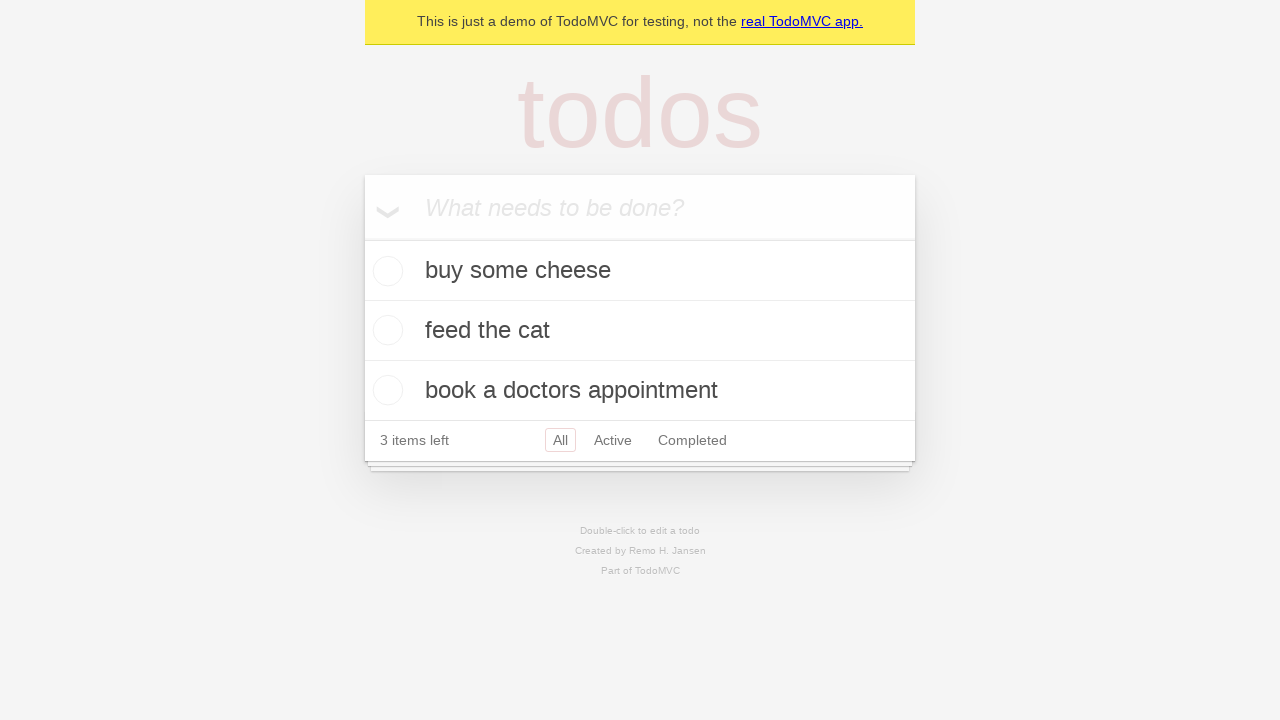

Located all todo items in the list
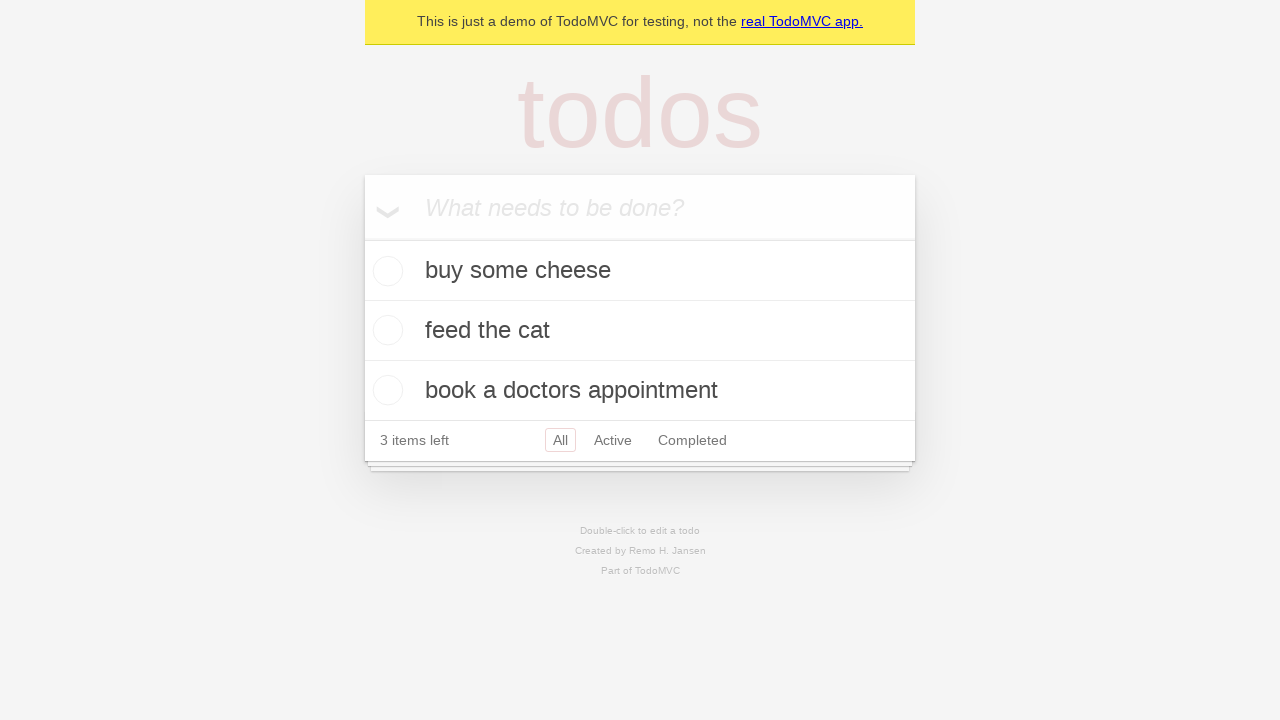

Double-clicked second todo item to enter edit mode at (640, 331) on .todo-list li >> nth=1
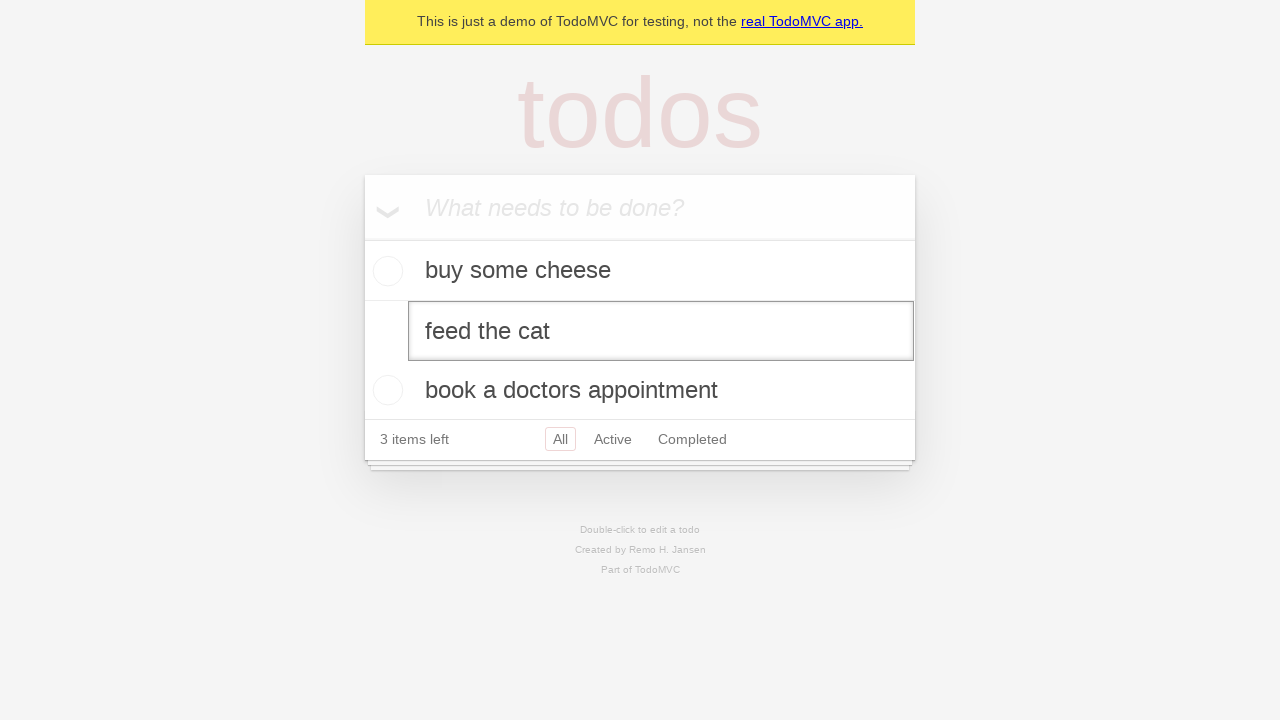

Cleared the edit field to empty string on .todo-list li >> nth=1 >> .edit
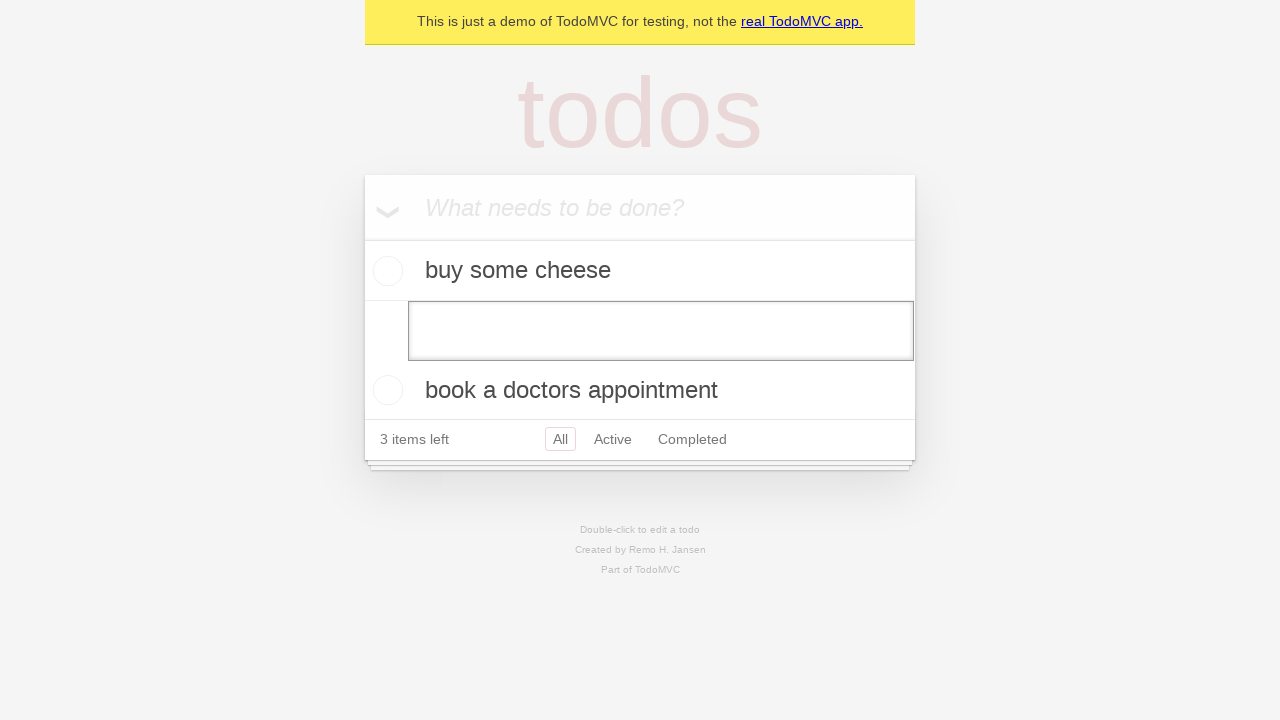

Pressed Enter to confirm edit with empty string, removing the todo item on .todo-list li >> nth=1 >> .edit
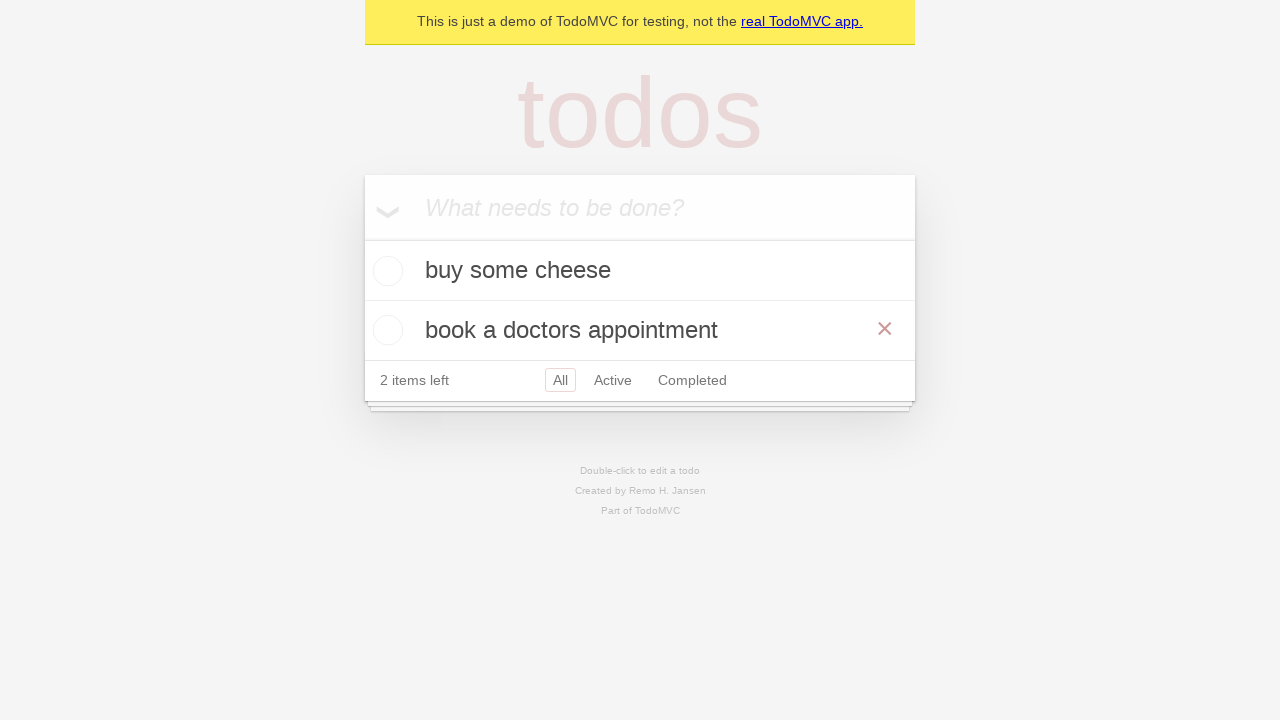

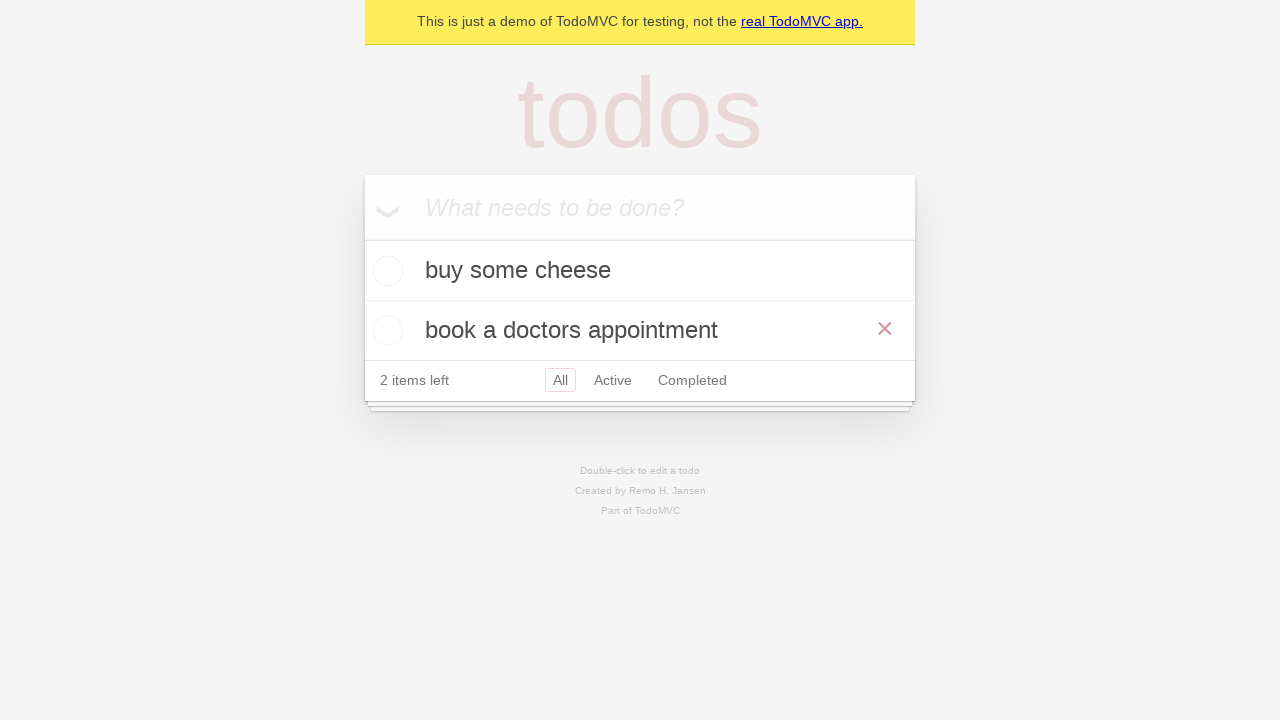